Tests dropdown functionality by selecting options using different methods (by index, by value, by visible text) and verifies the dropdown contains 3 options

Starting URL: https://the-internet.herokuapp.com/dropdown

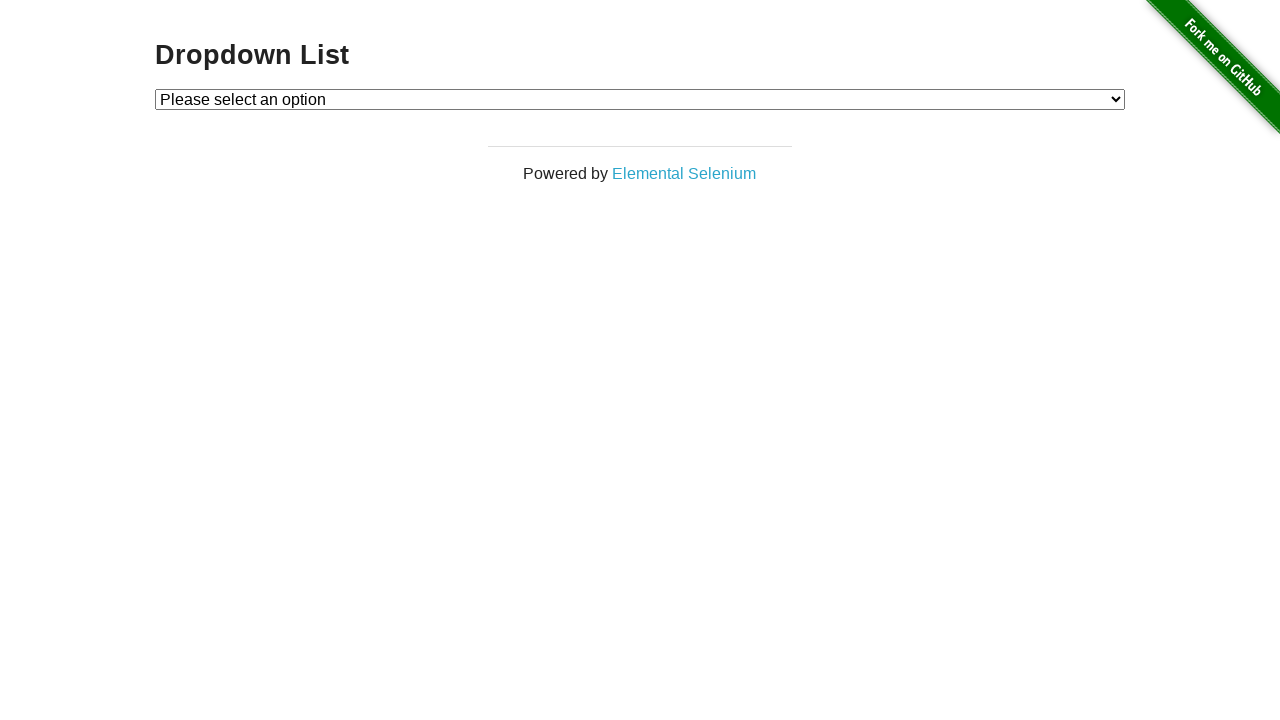

Navigated to dropdown test page
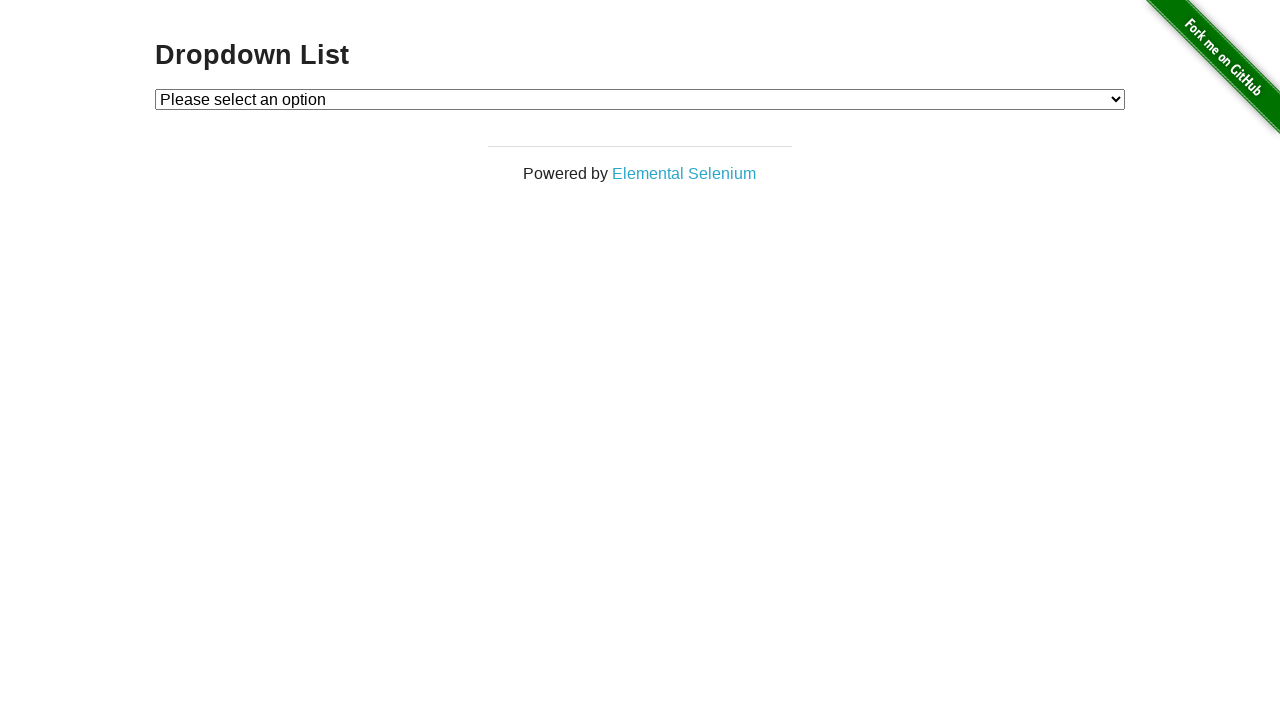

Selected dropdown option by index 1 on #dropdown
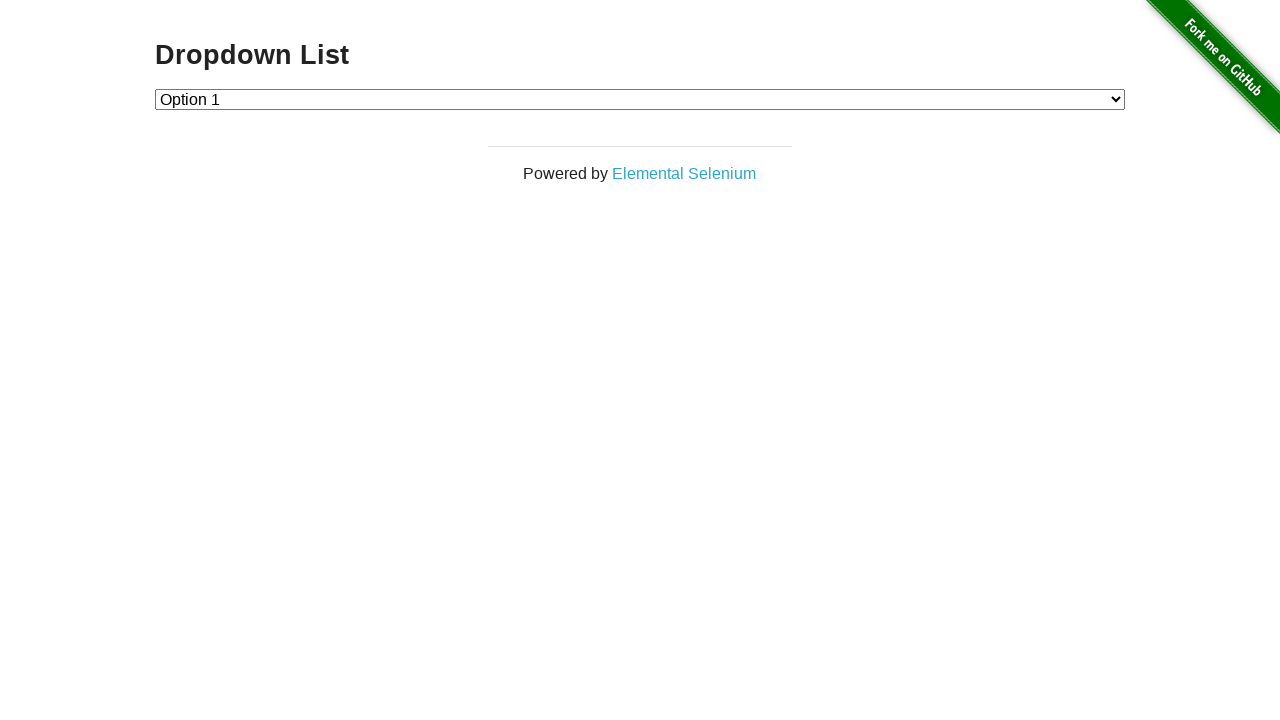

Verified option selected by index: Option 1
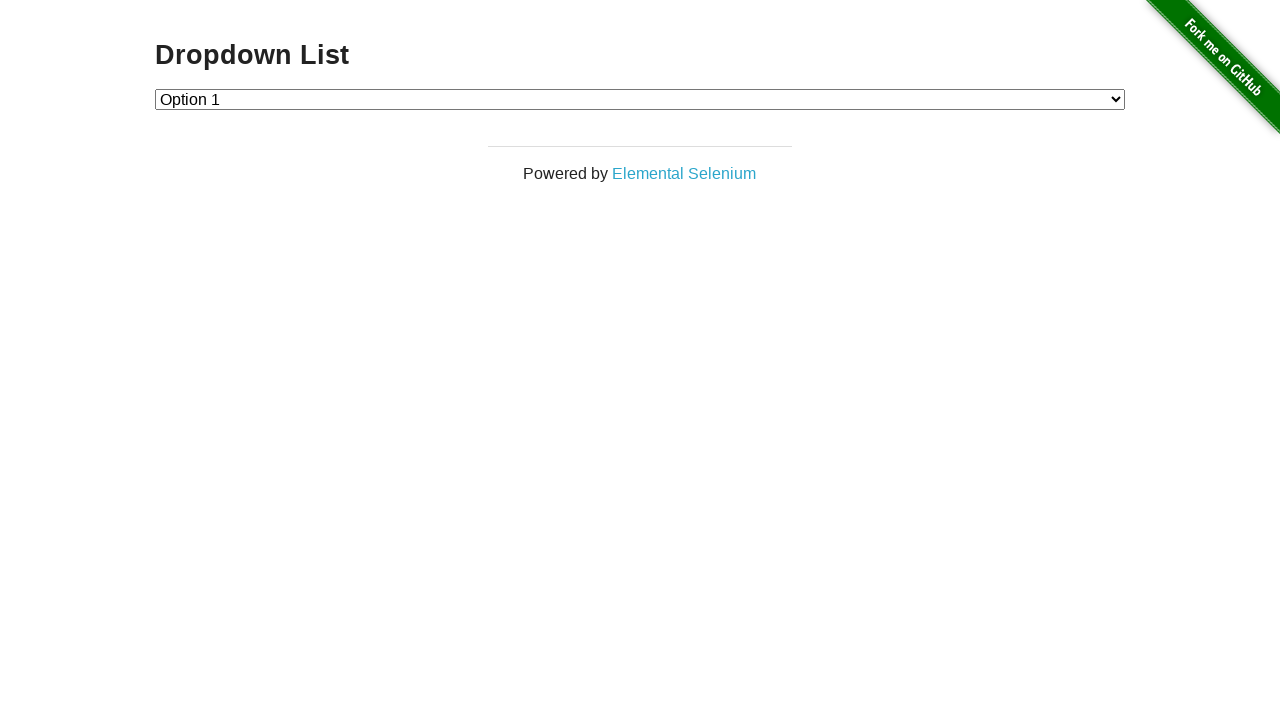

Selected dropdown option by value '2' on #dropdown
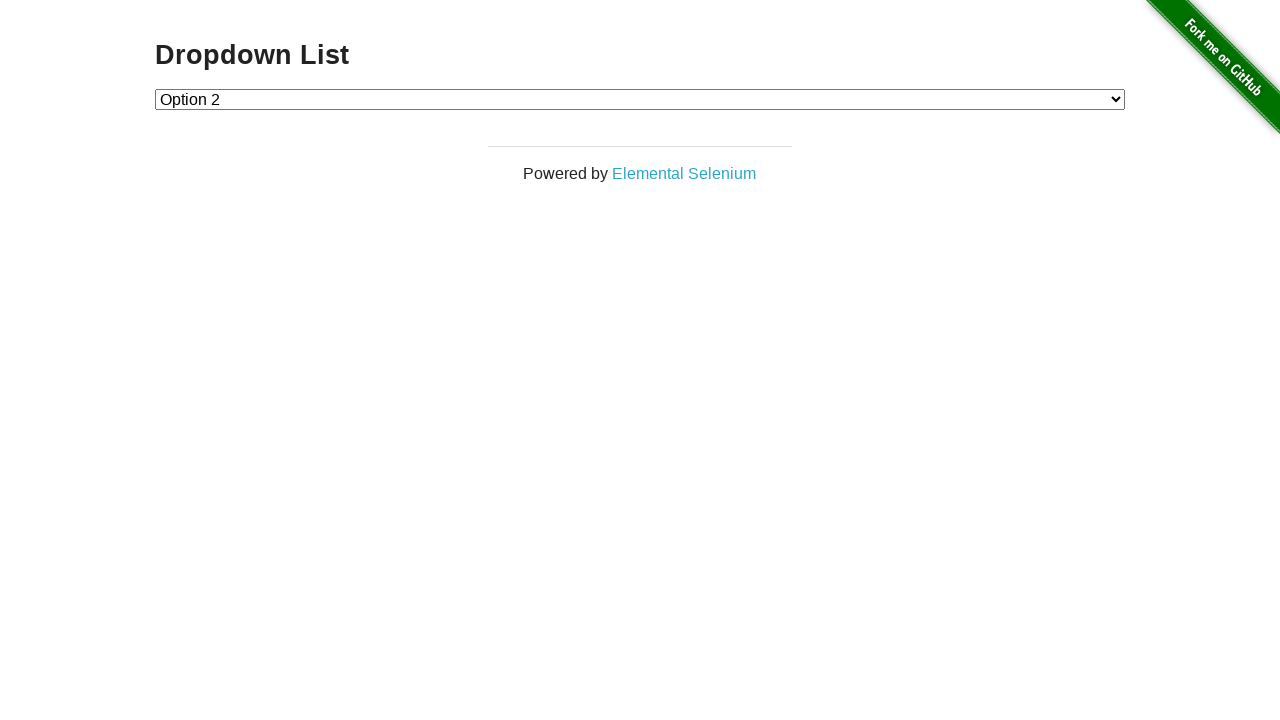

Verified option selected by value: Option 2
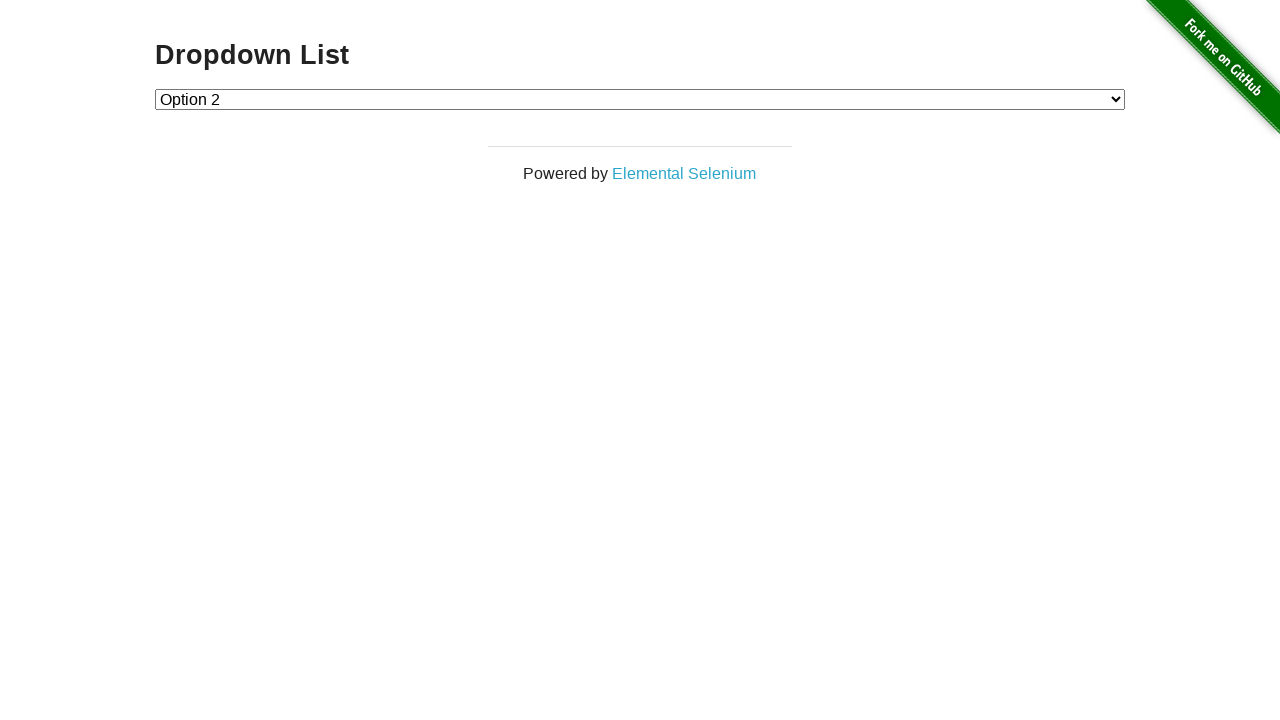

Selected dropdown option by visible text 'Option 1' on #dropdown
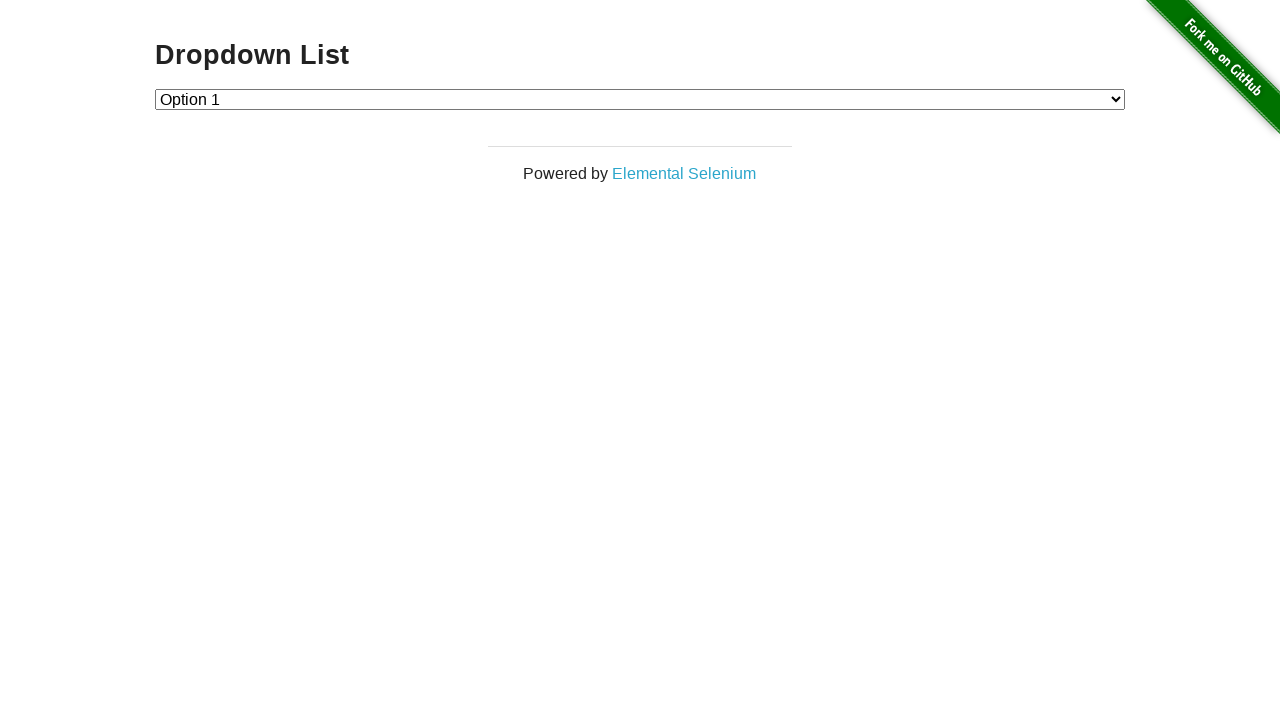

Verified option selected by text: Option 1
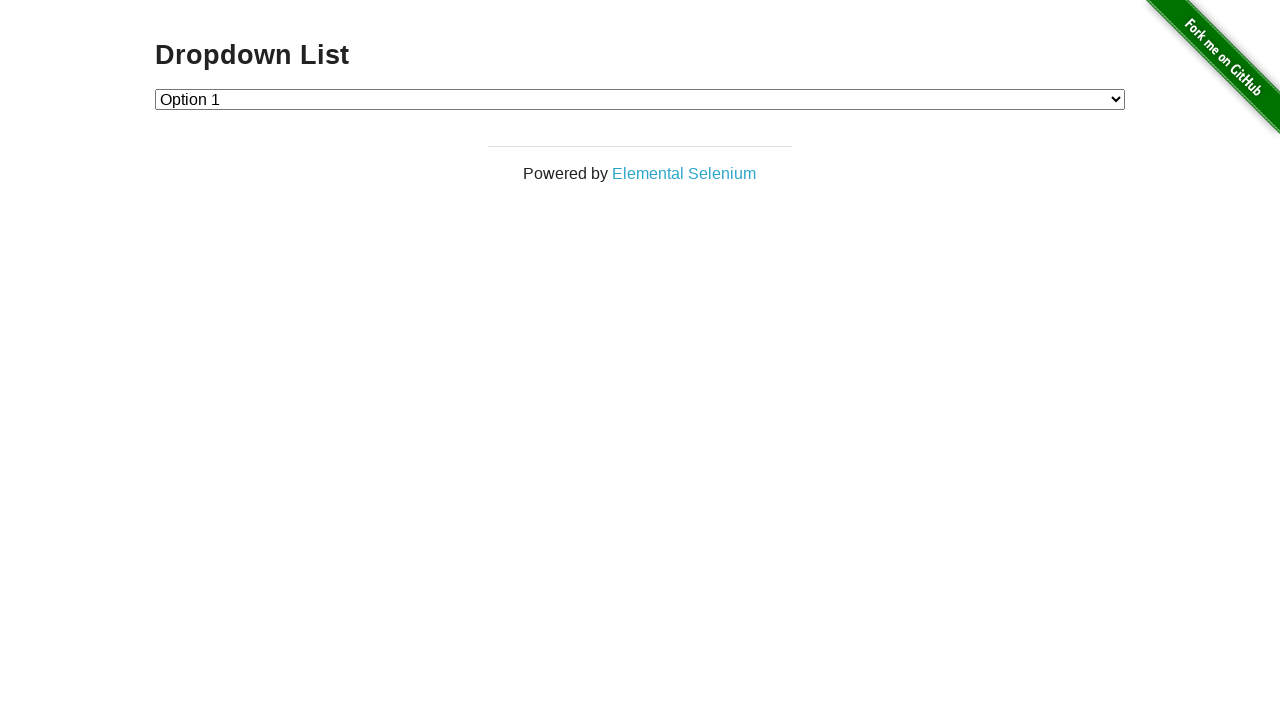

Retrieved all dropdown options (total: 3)
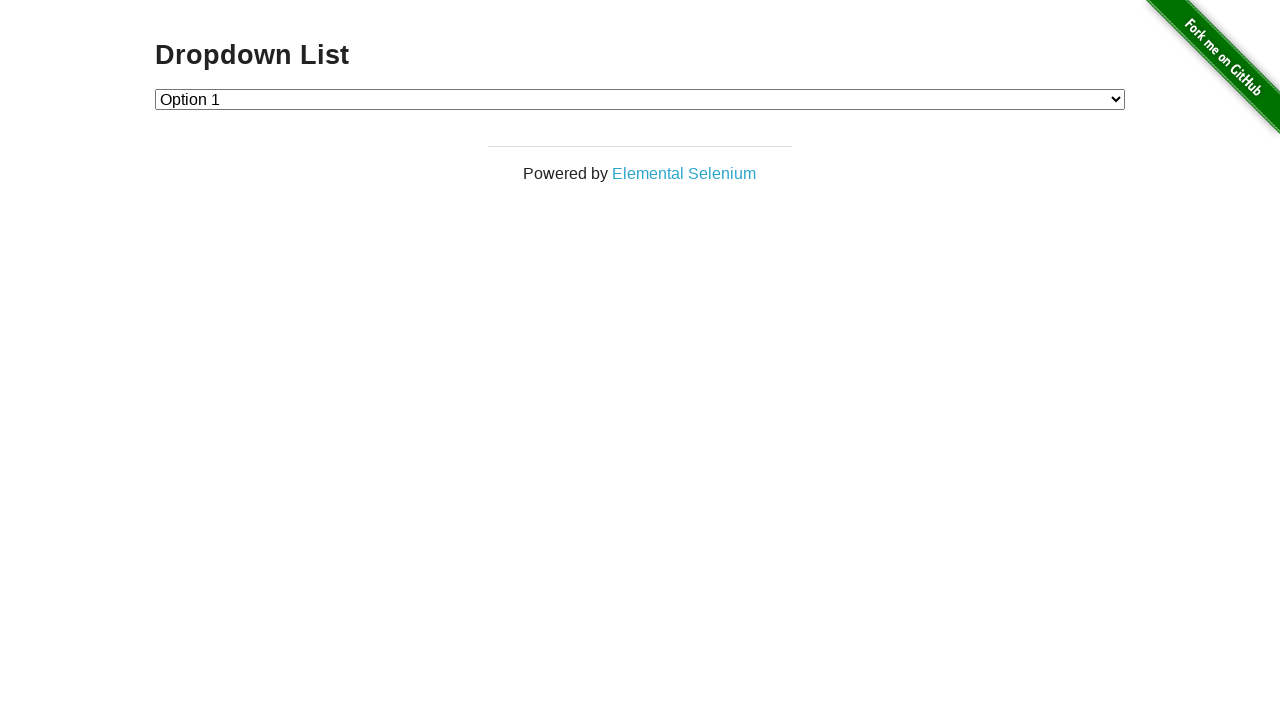

Verified dropdown contains exactly 3 options
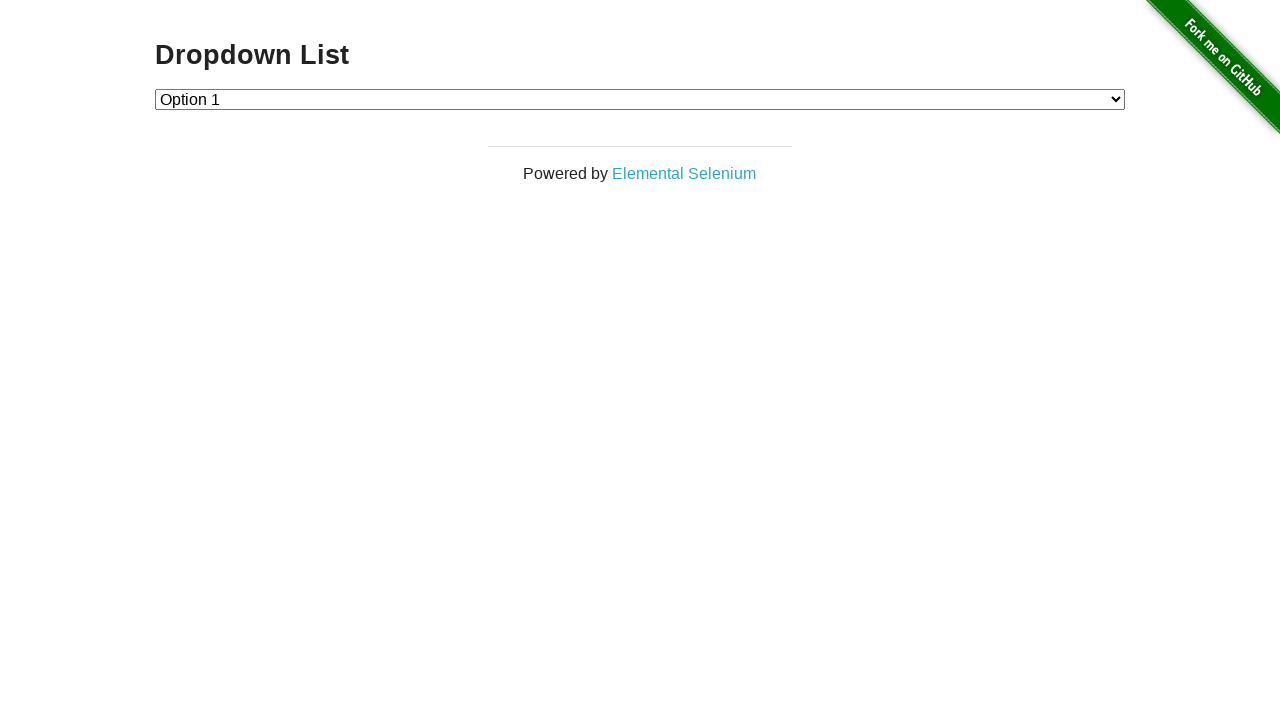

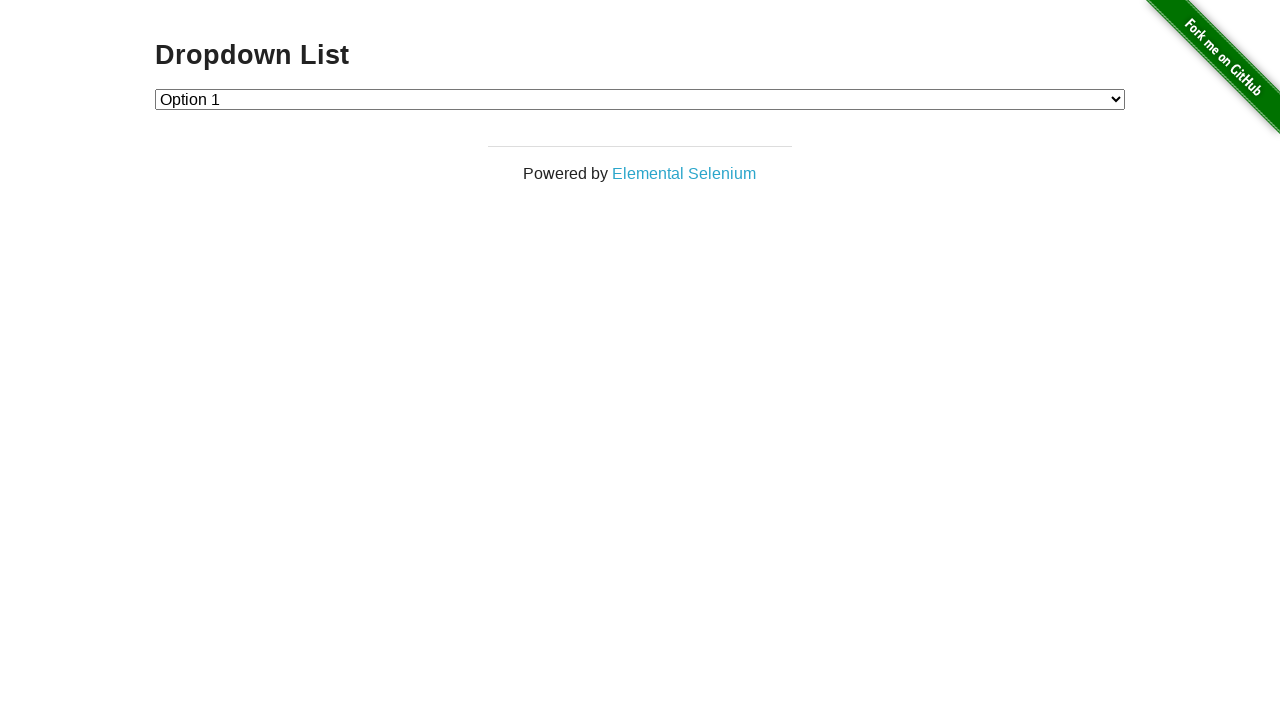